Tests that Clear completed button is hidden when no completed items exist

Starting URL: https://demo.playwright.dev/todomvc

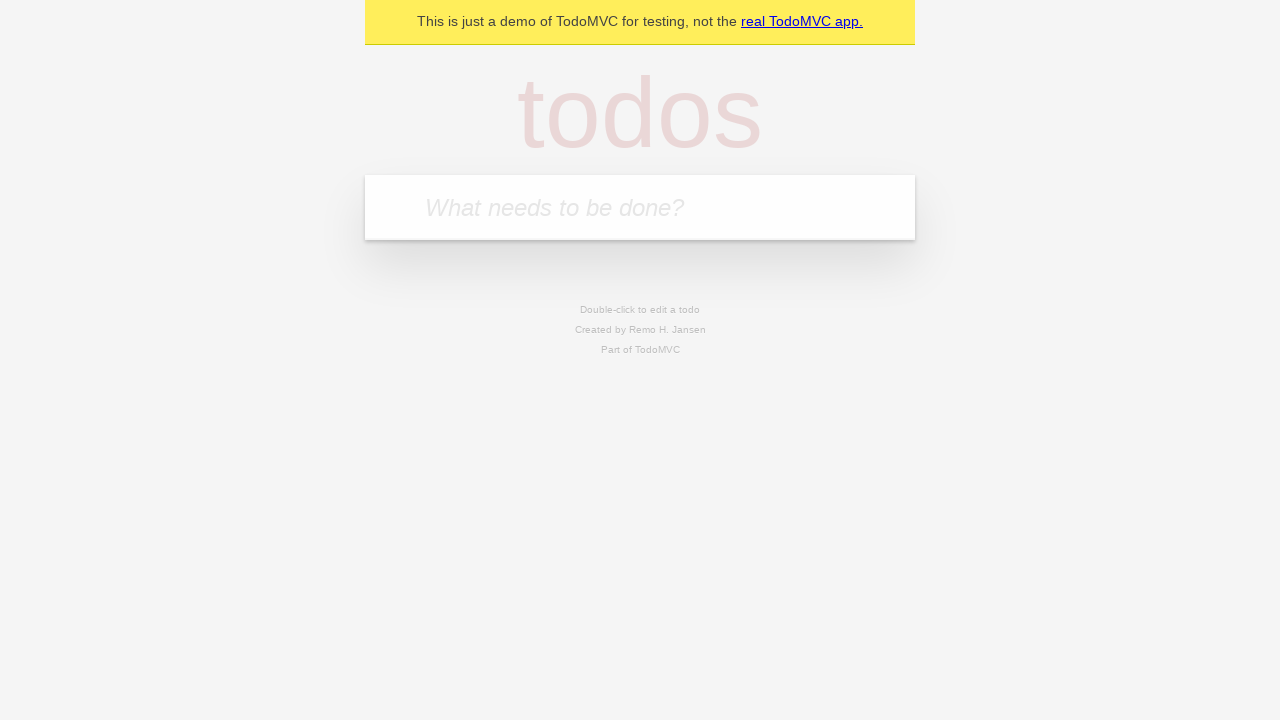

Filled new todo input with 'buy some cheese' on .new-todo
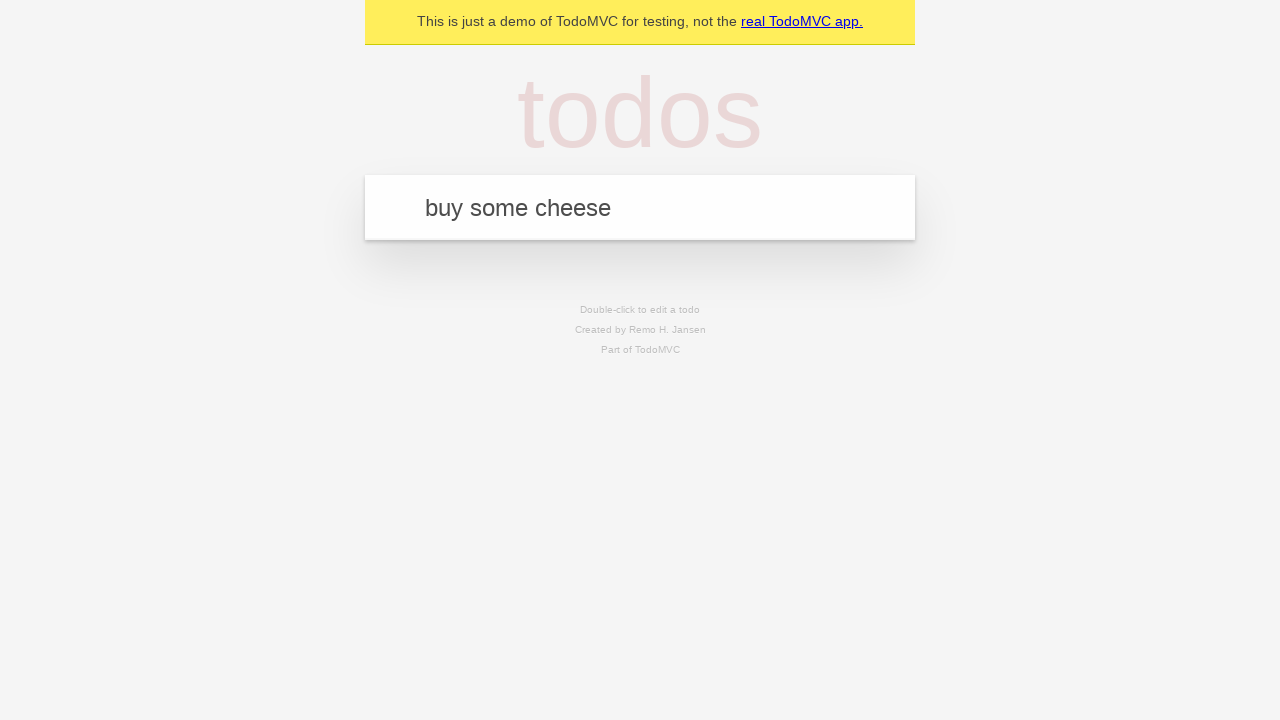

Pressed Enter to create first todo item on .new-todo
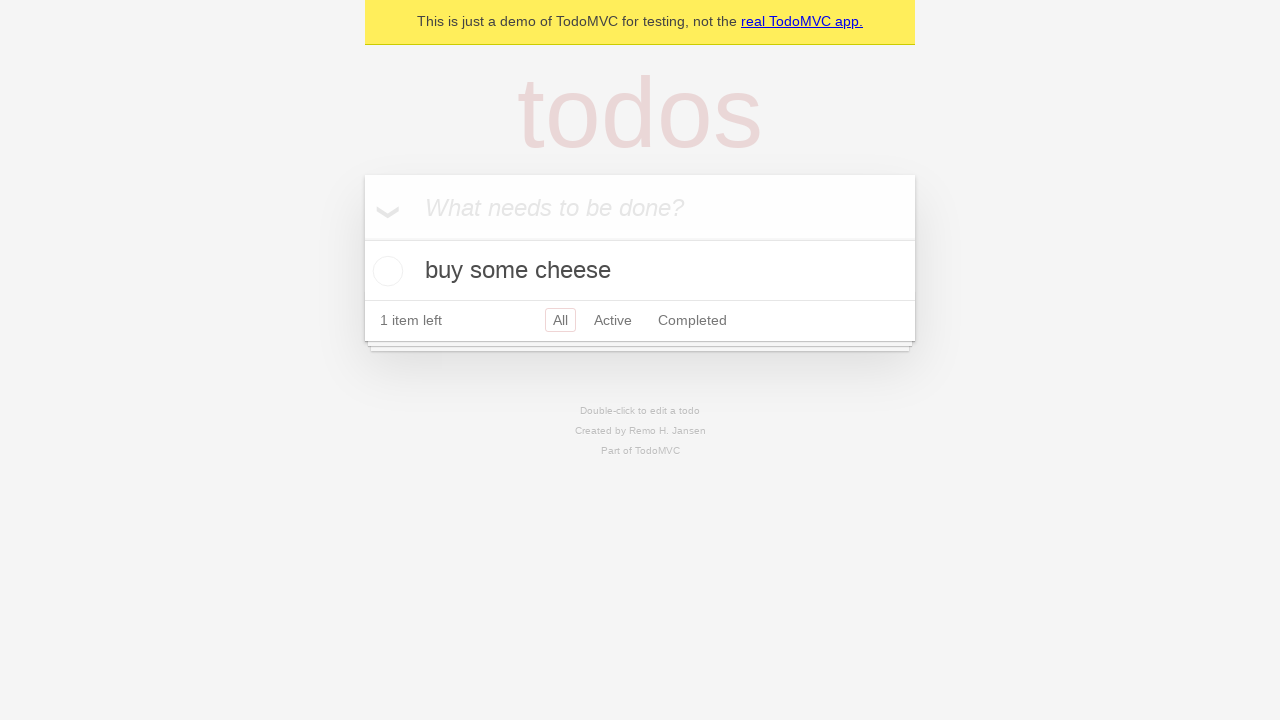

Filled new todo input with 'feed the cat' on .new-todo
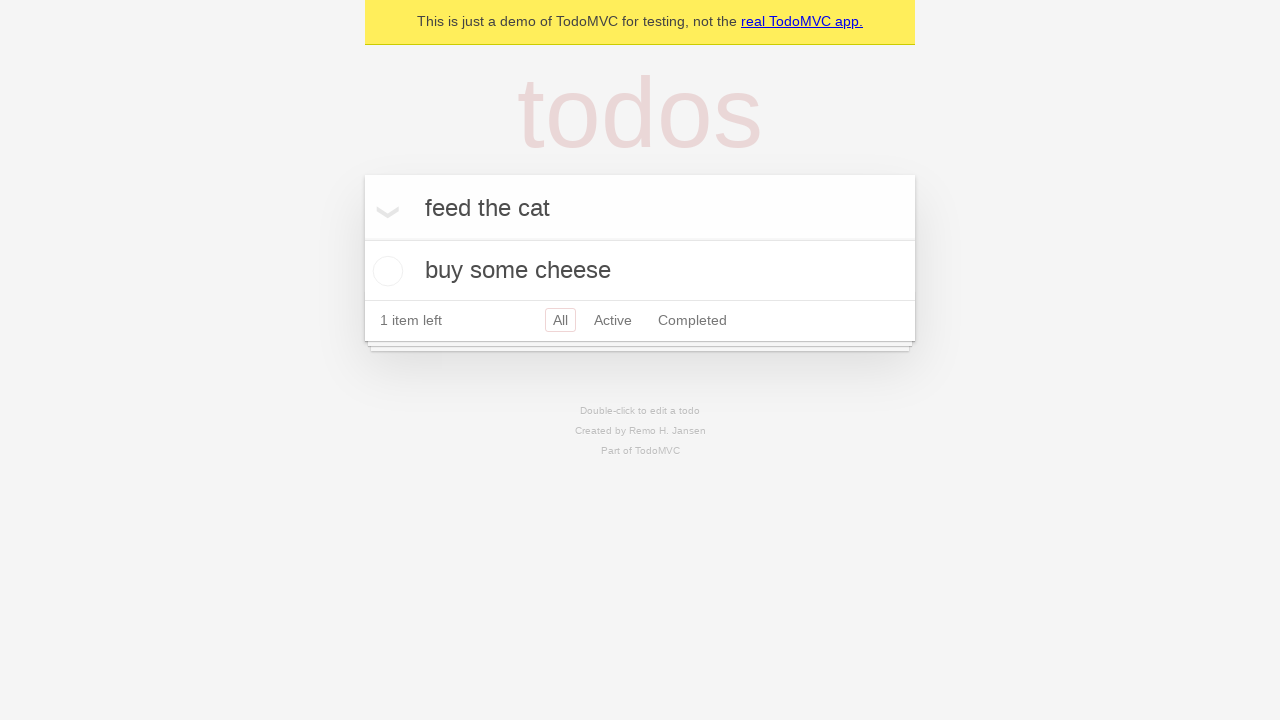

Pressed Enter to create second todo item on .new-todo
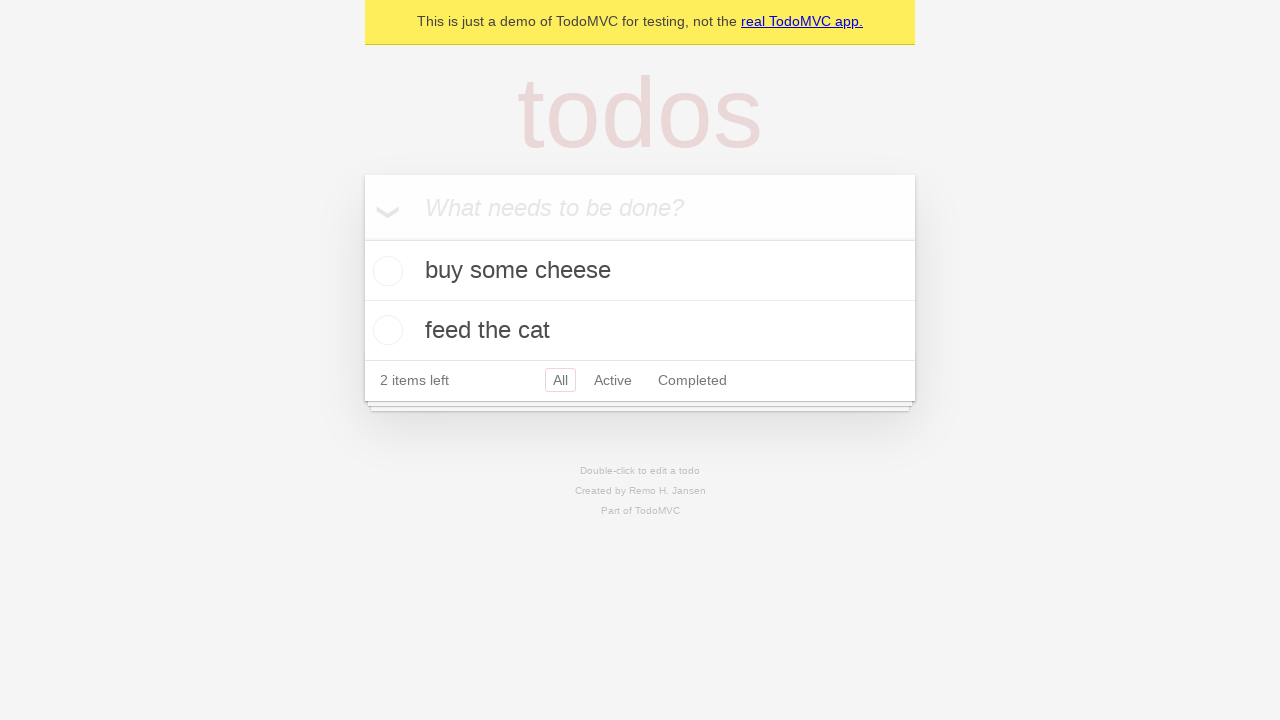

Filled new todo input with 'book a doctors appointment' on .new-todo
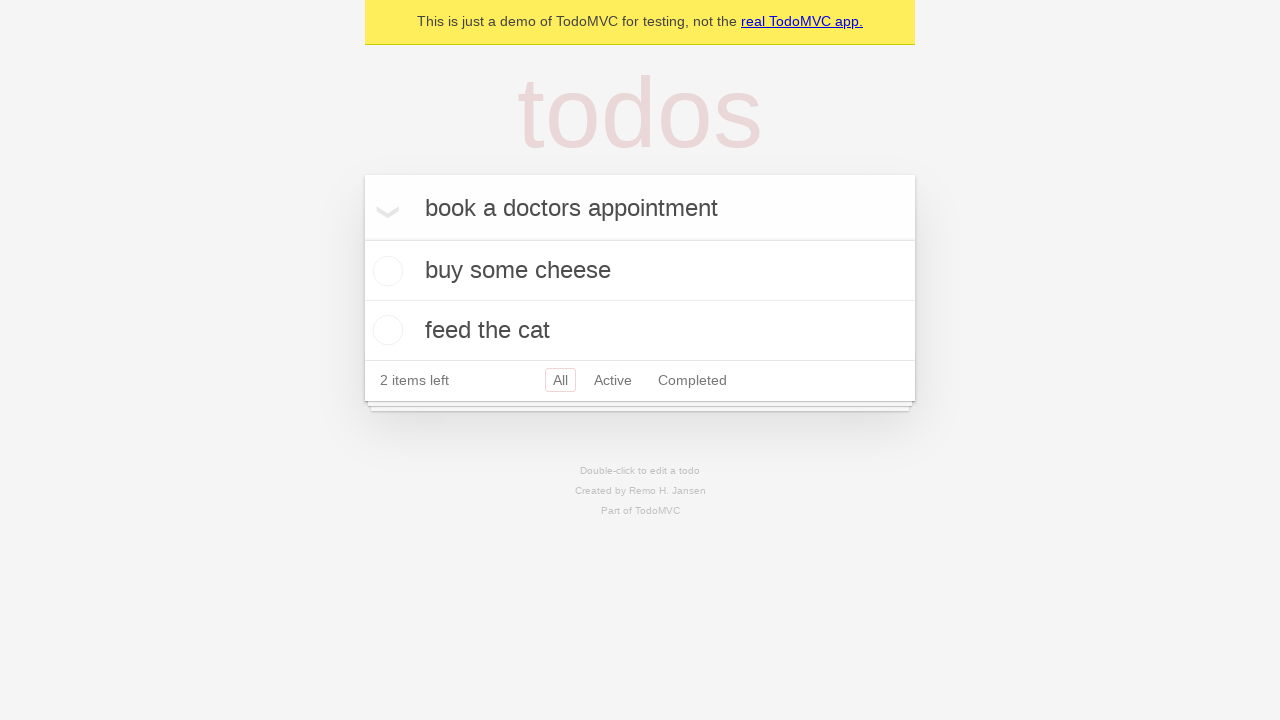

Pressed Enter to create third todo item on .new-todo
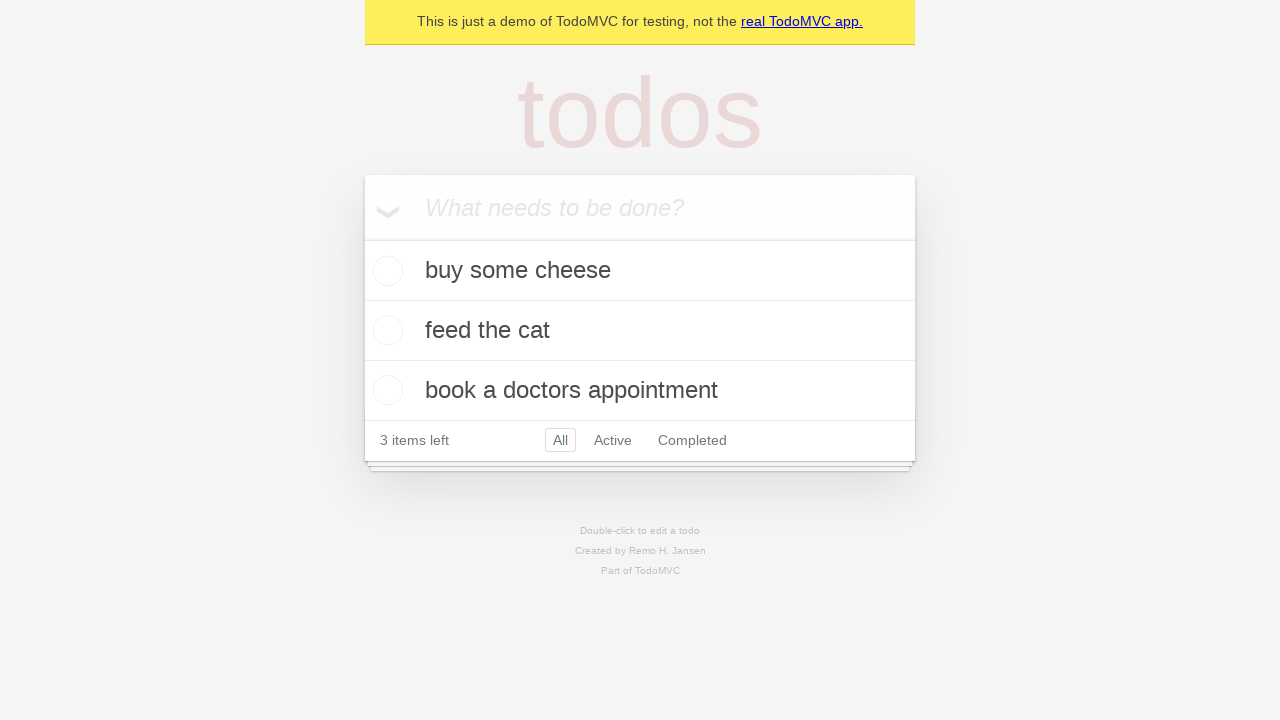

Checked the first todo item as completed at (385, 271) on .todo-list li .toggle >> nth=0
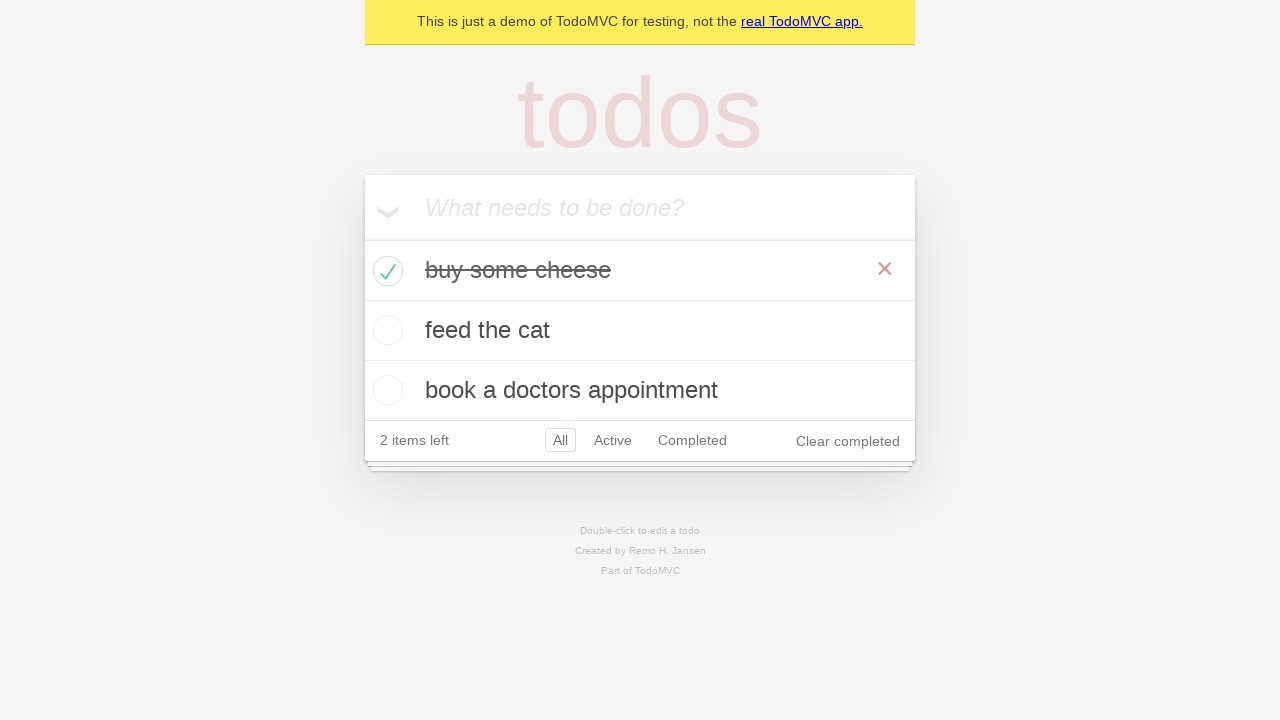

Clicked Clear completed button to remove completed item at (848, 441) on .clear-completed
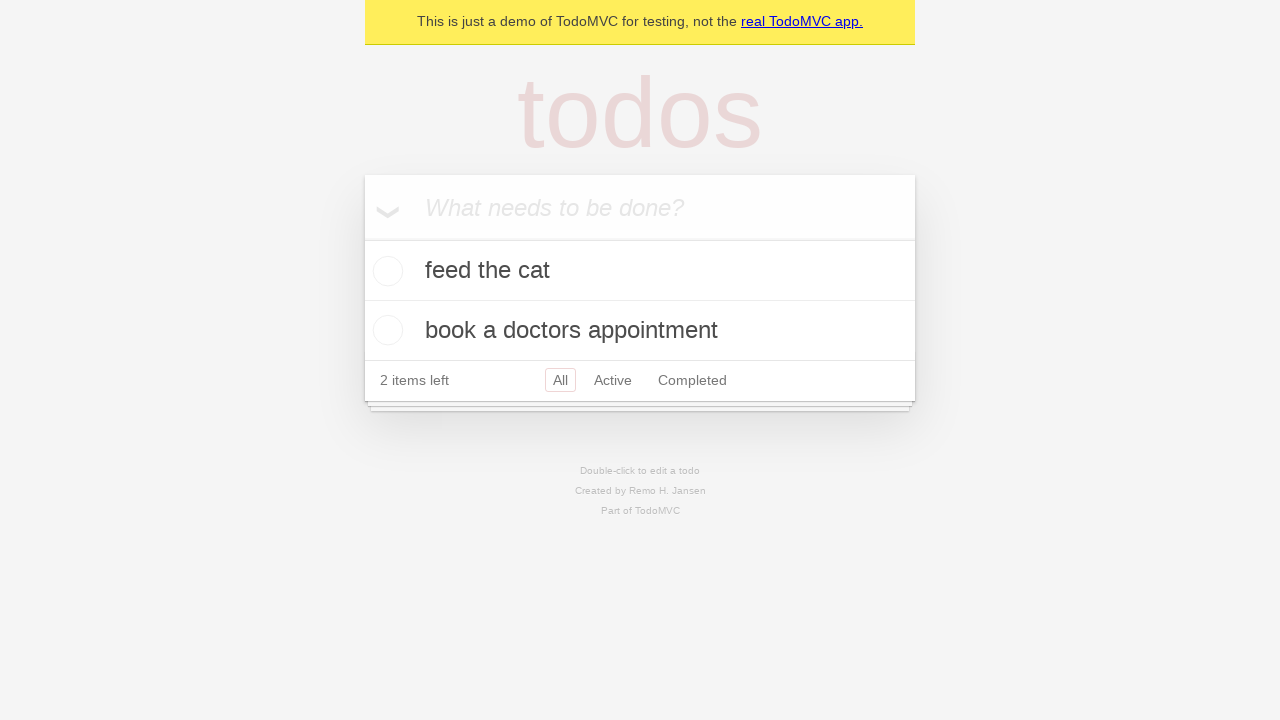

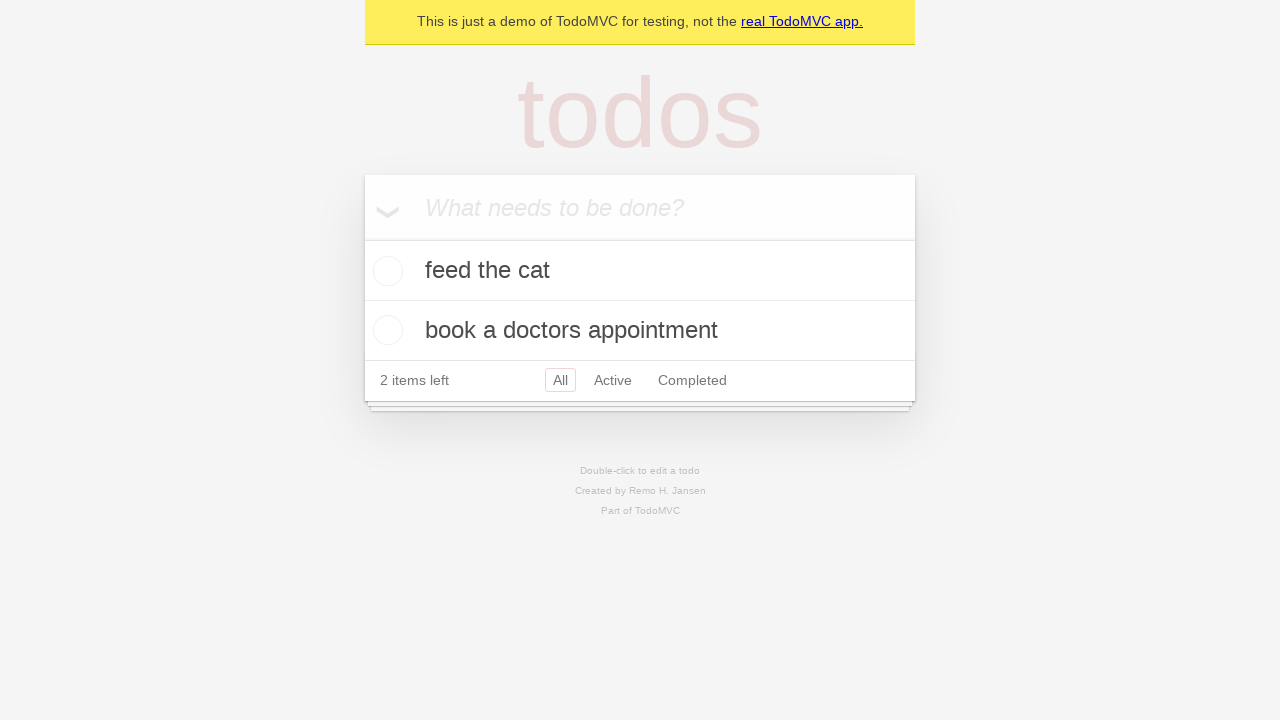